Navigates to the DemoQA homepage and verifies the page loads successfully

Starting URL: https://demoqa.com/

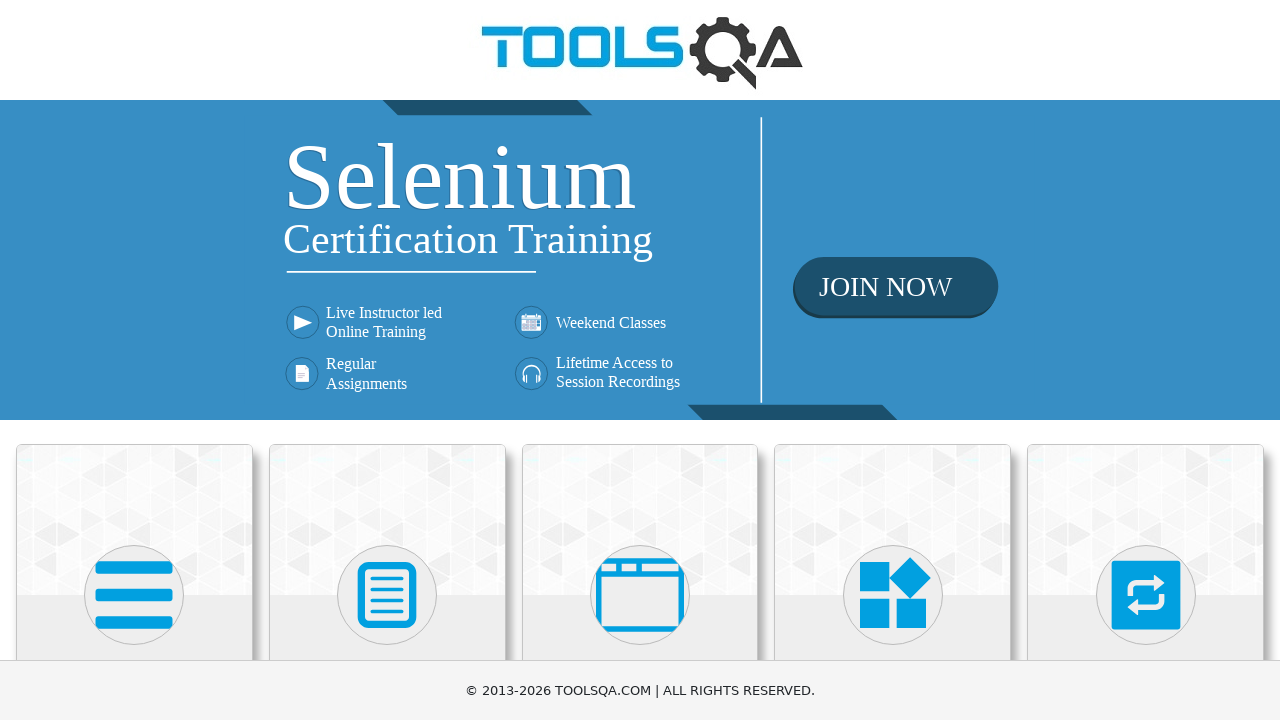

Navigated to DemoQA homepage at https://demoqa.com/
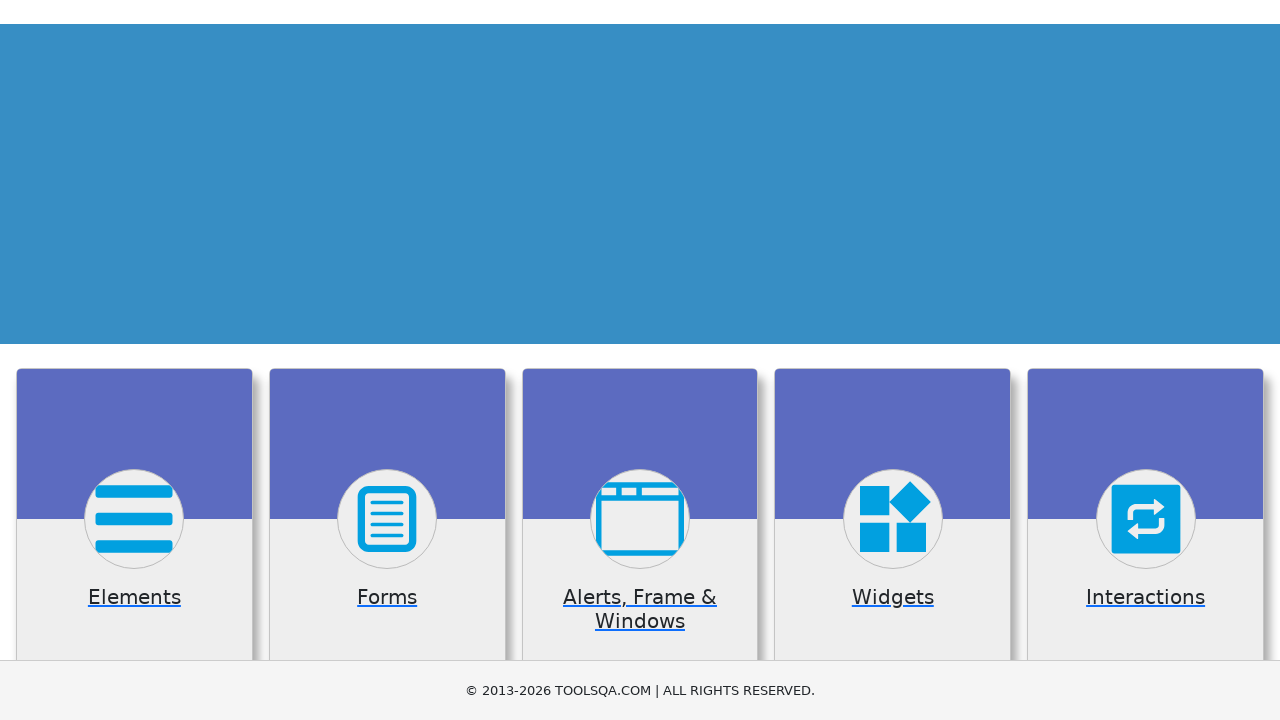

Page DOM content has fully loaded
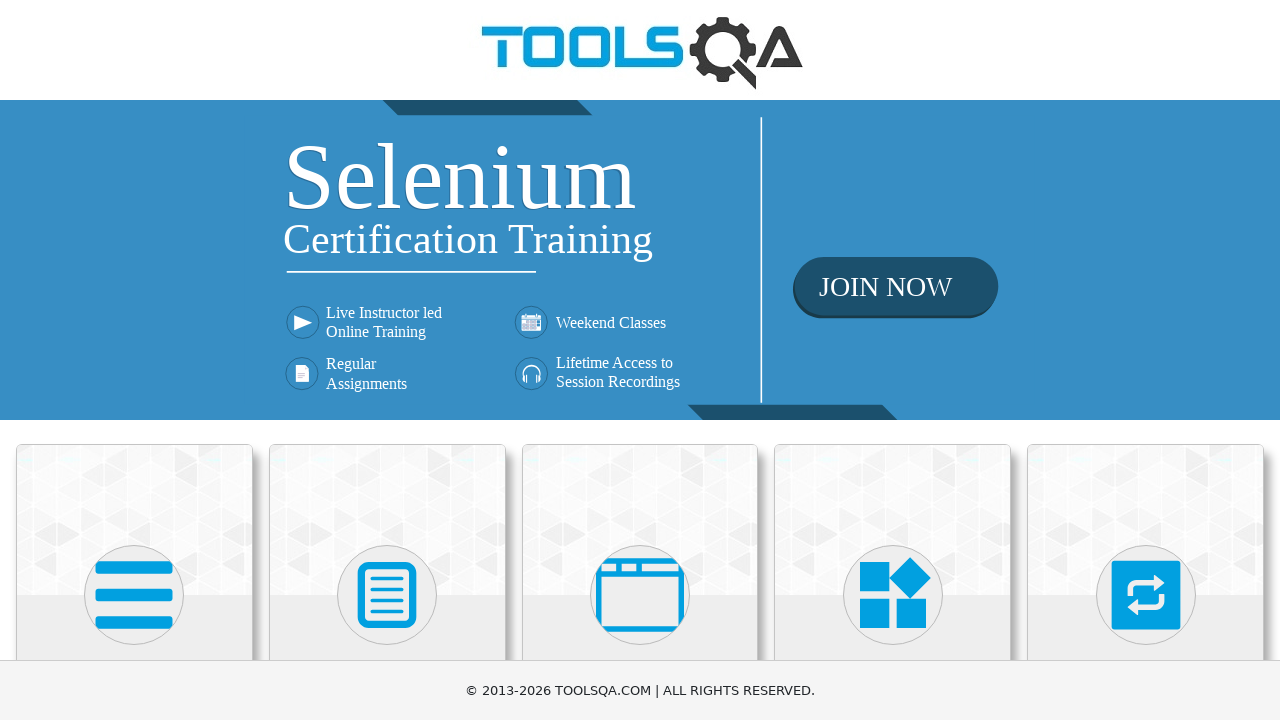

Verified that the page URL is correct
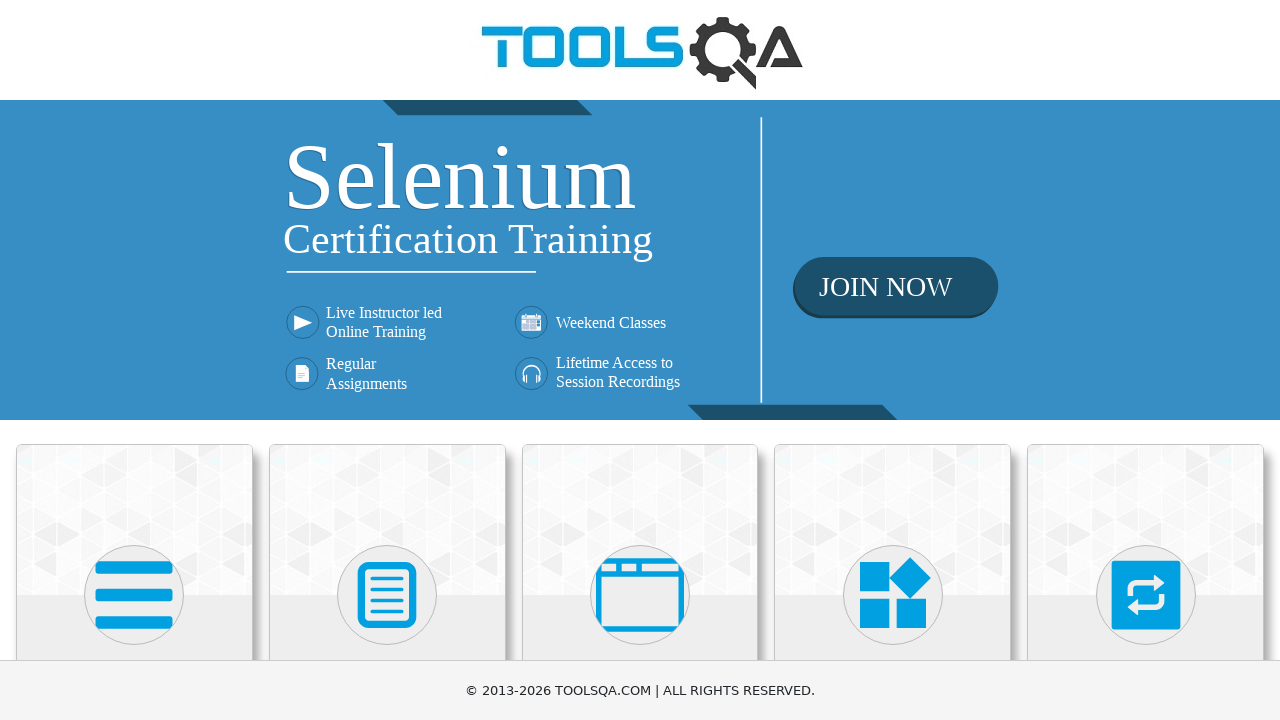

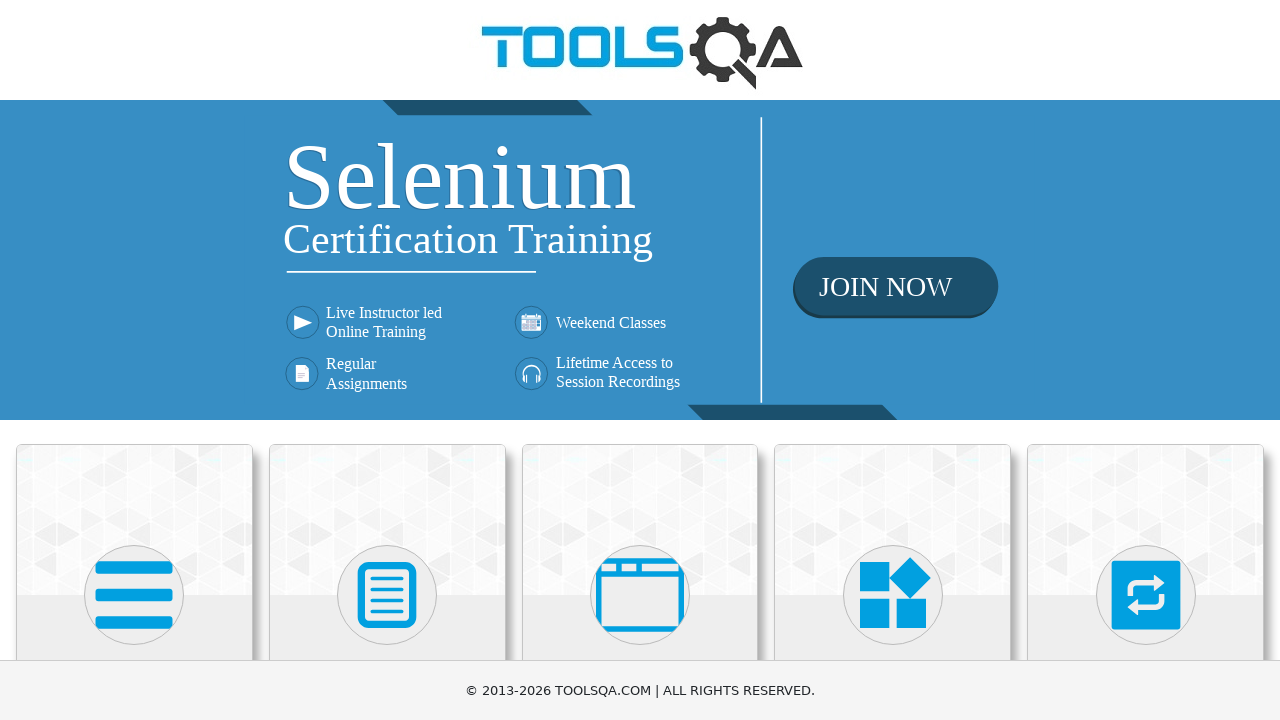